Navigates to a YouTube video and searches for "doremon" using the search box

Starting URL: https://www.youtube.com/watch?v=ReyI9VE6Fio&list=PL33lvabfss1ys_UxBqlKvdm6mVs1sL9T2

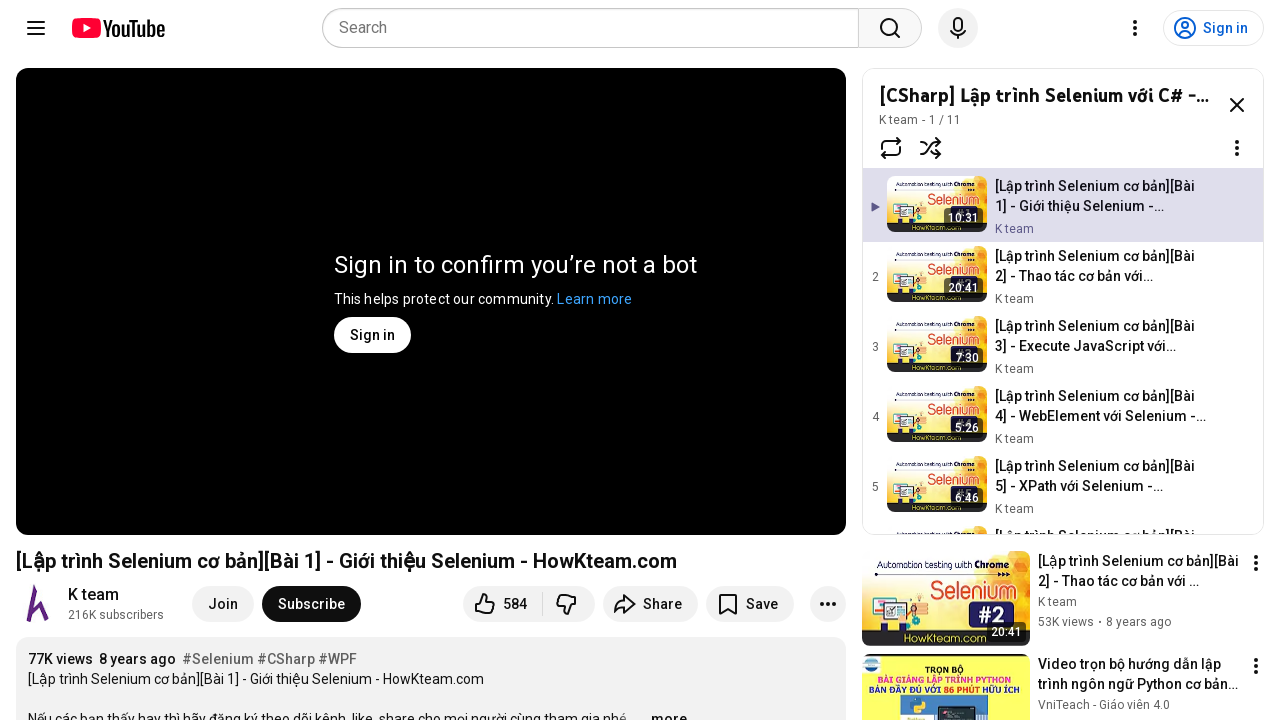

Navigated to YouTube video URL
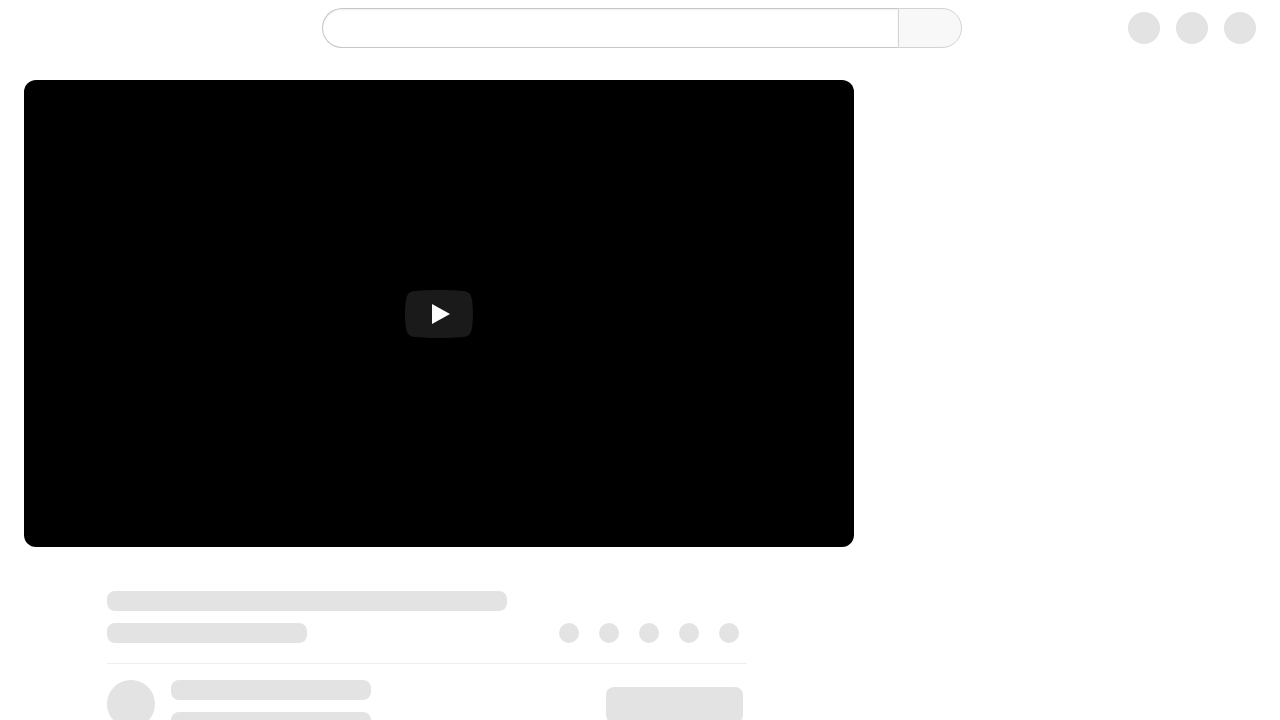

Filled search box with 'doremon' on input[name='search_query']
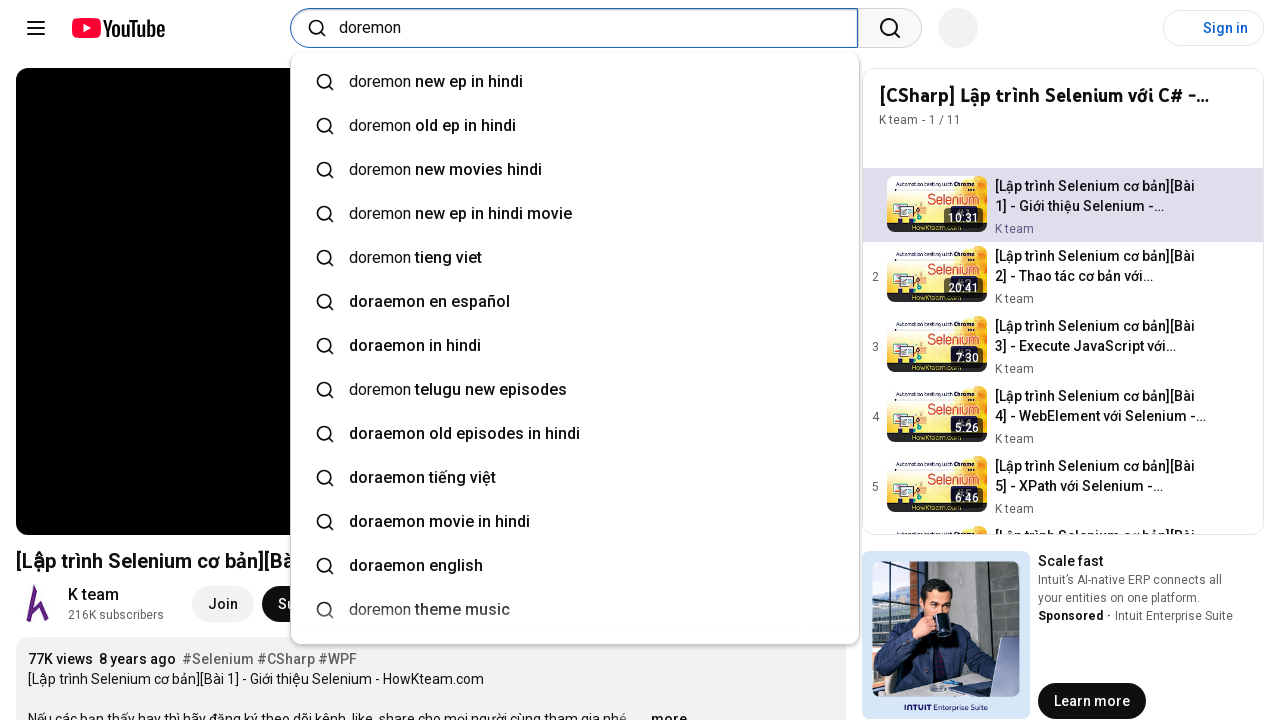

Pressed Enter to search for 'doremon' on input[name='search_query']
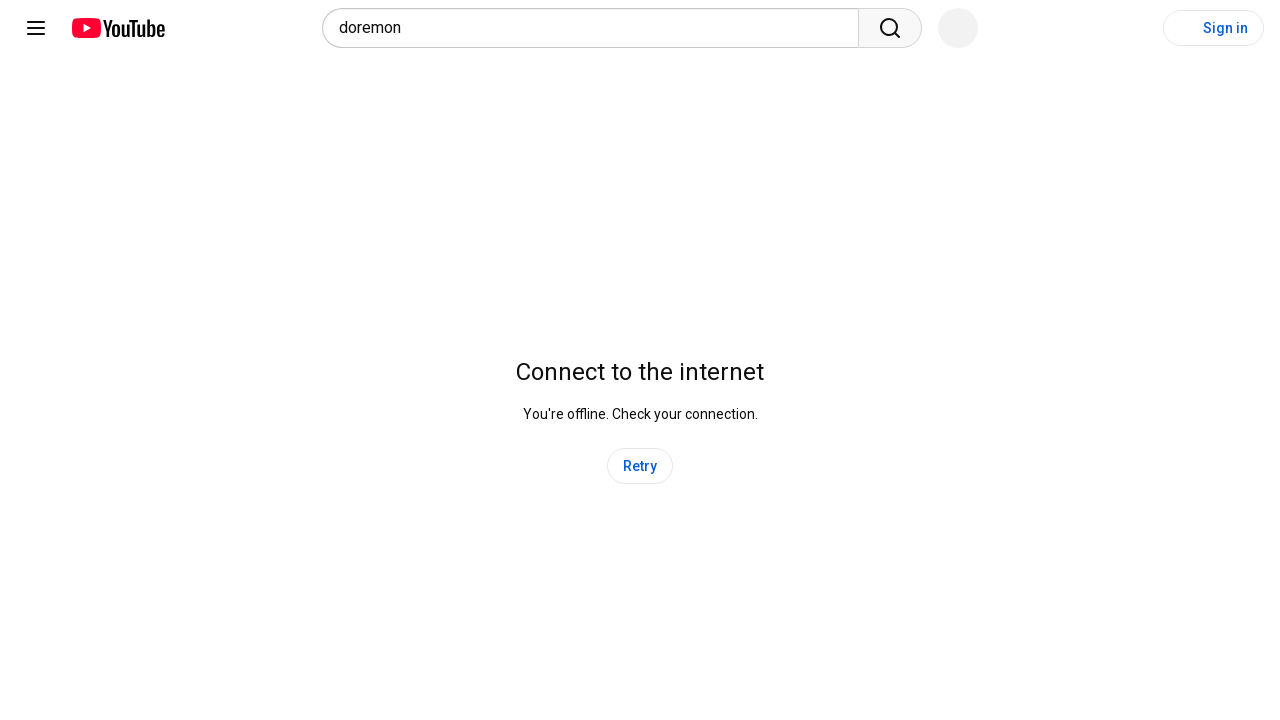

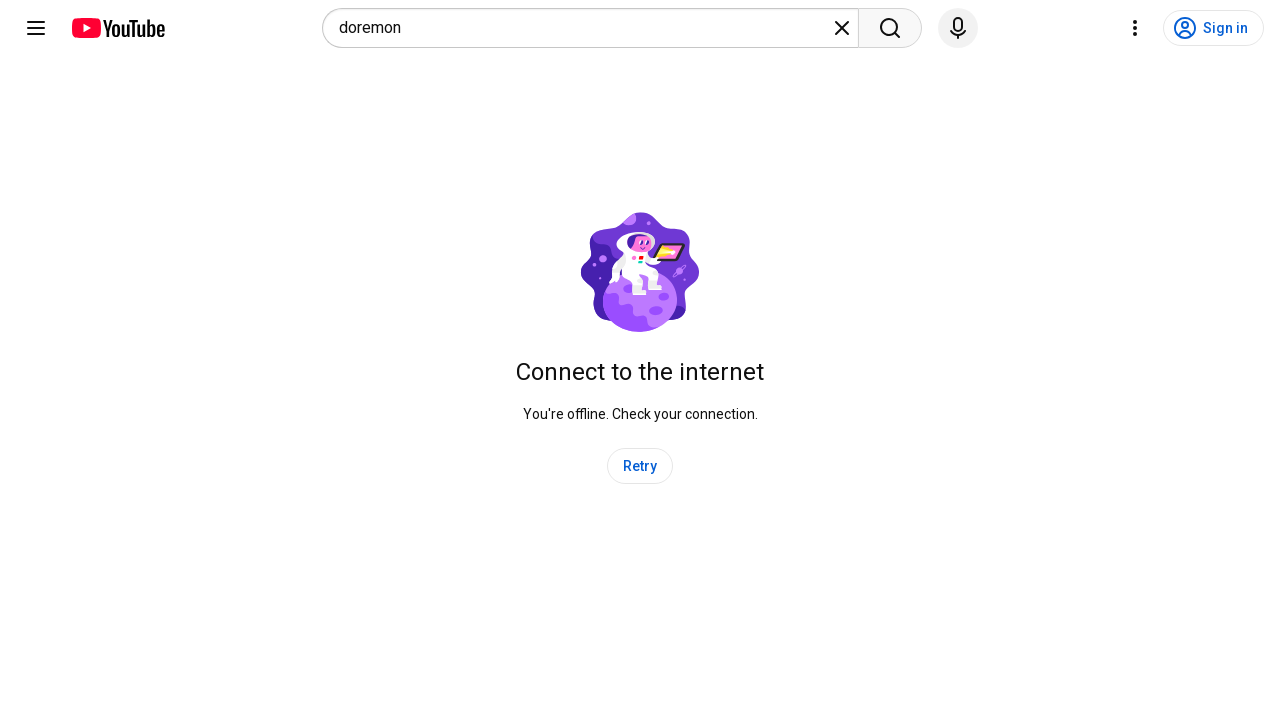